Tests that todo data persists after page reload

Starting URL: https://demo.playwright.dev/todomvc

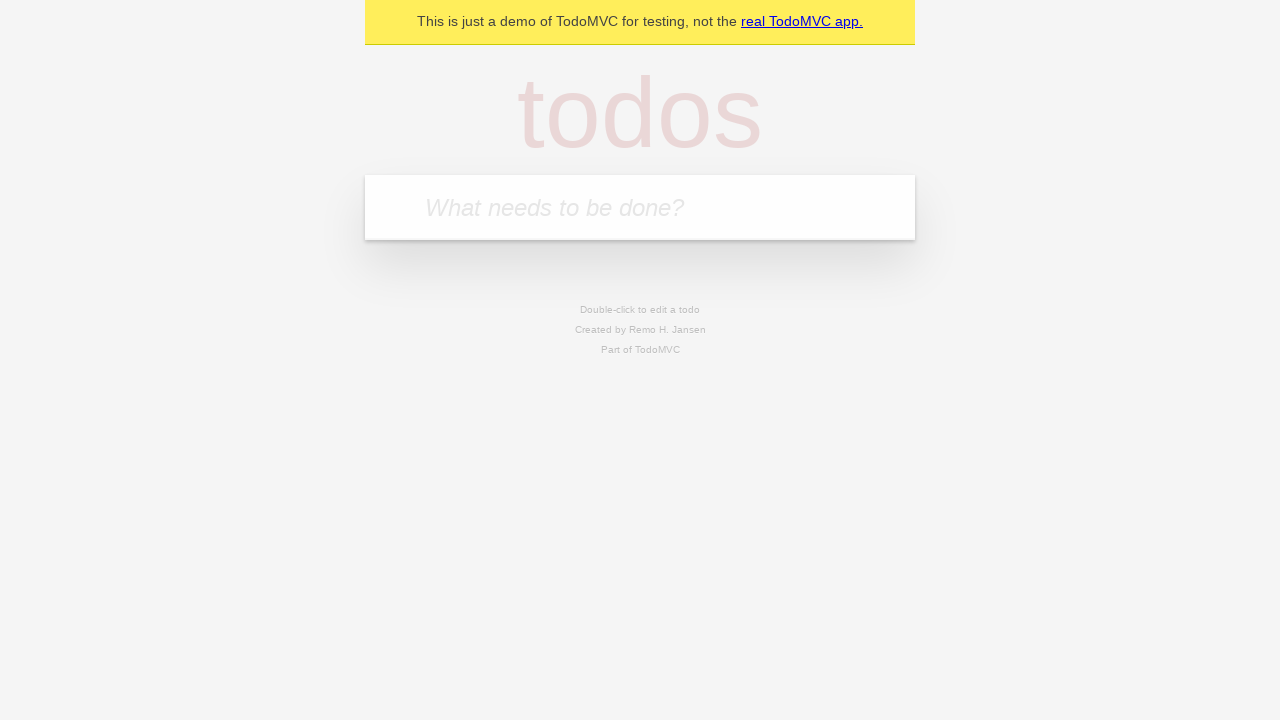

Filled new todo input with 'buy some cheese' on .new-todo
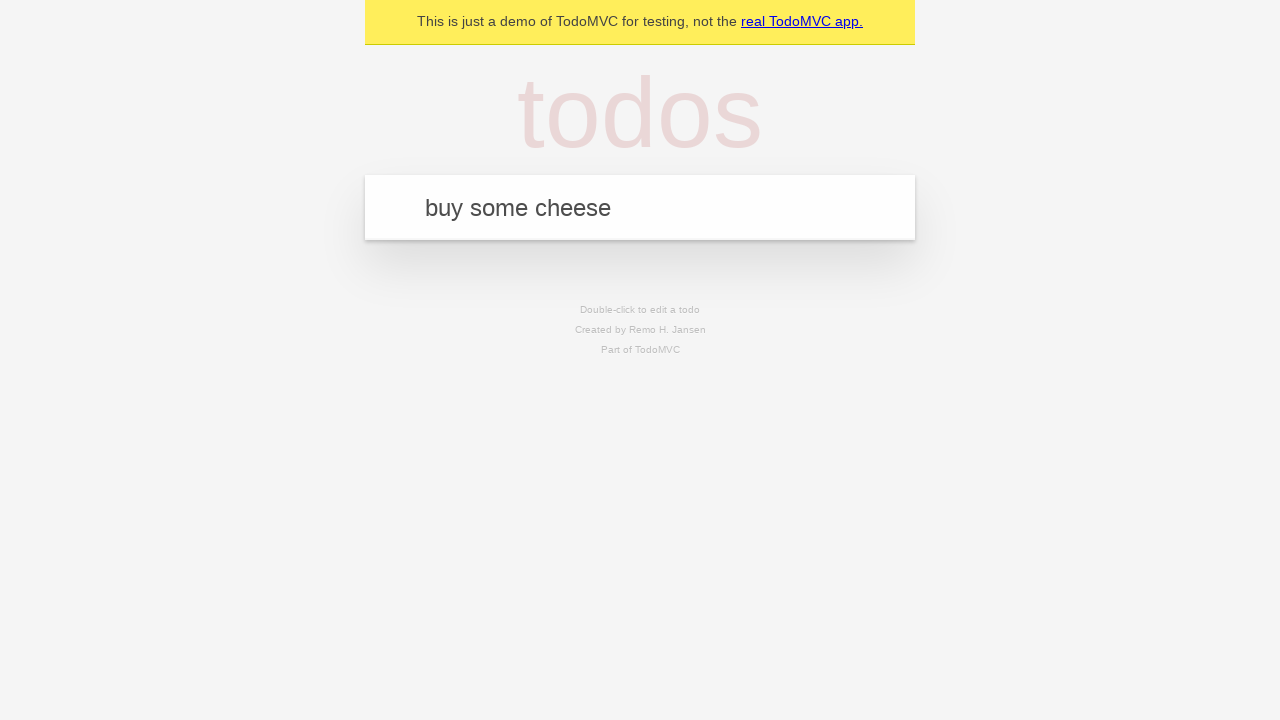

Pressed Enter to create first todo item on .new-todo
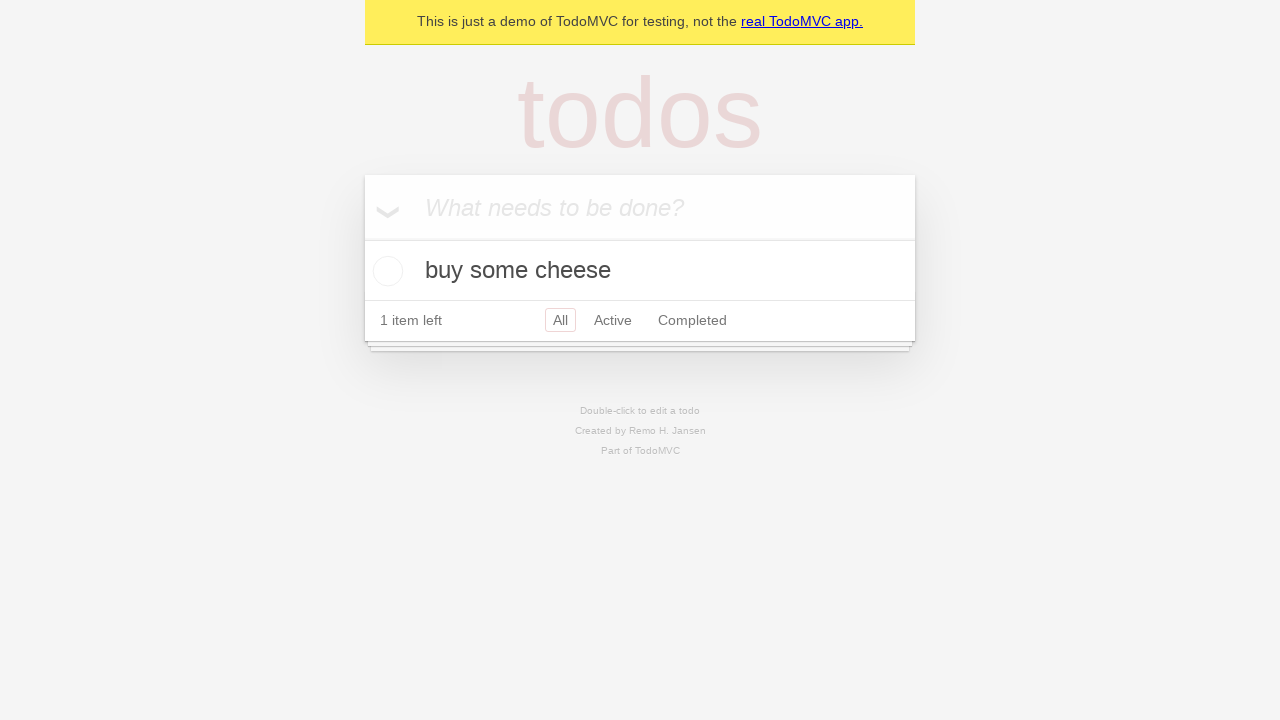

Filled new todo input with 'feed the cat' on .new-todo
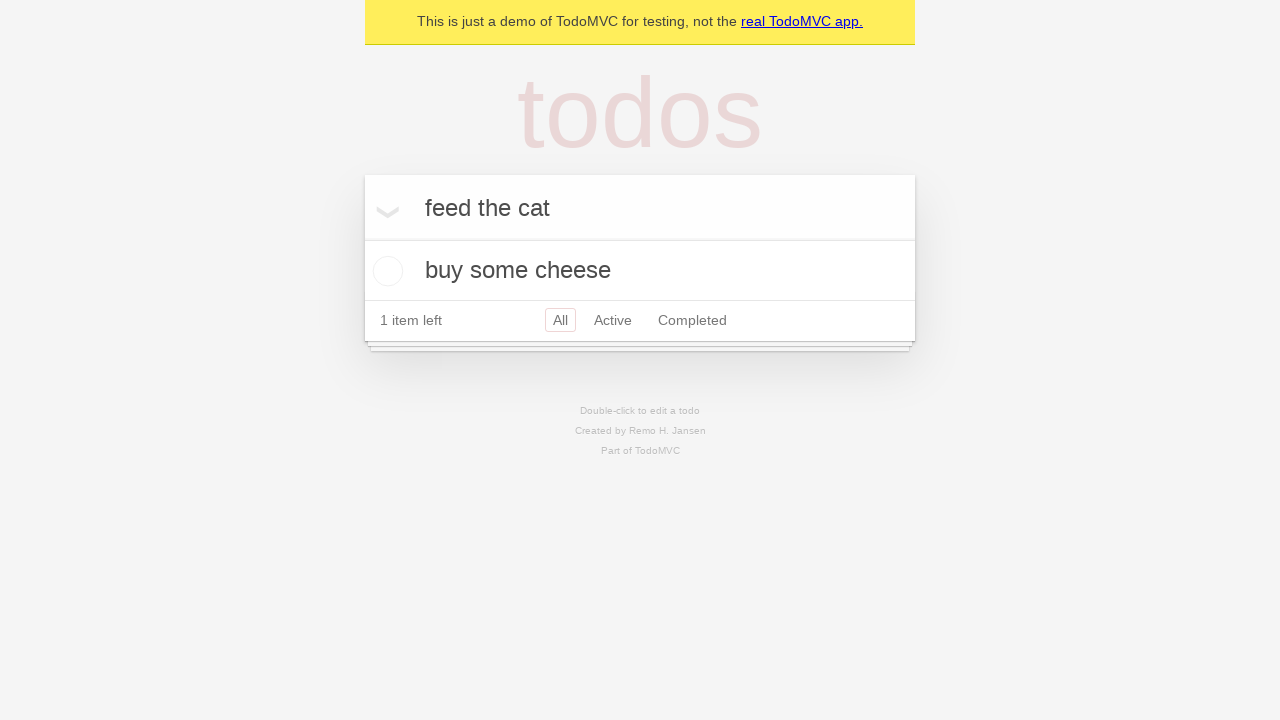

Pressed Enter to create second todo item on .new-todo
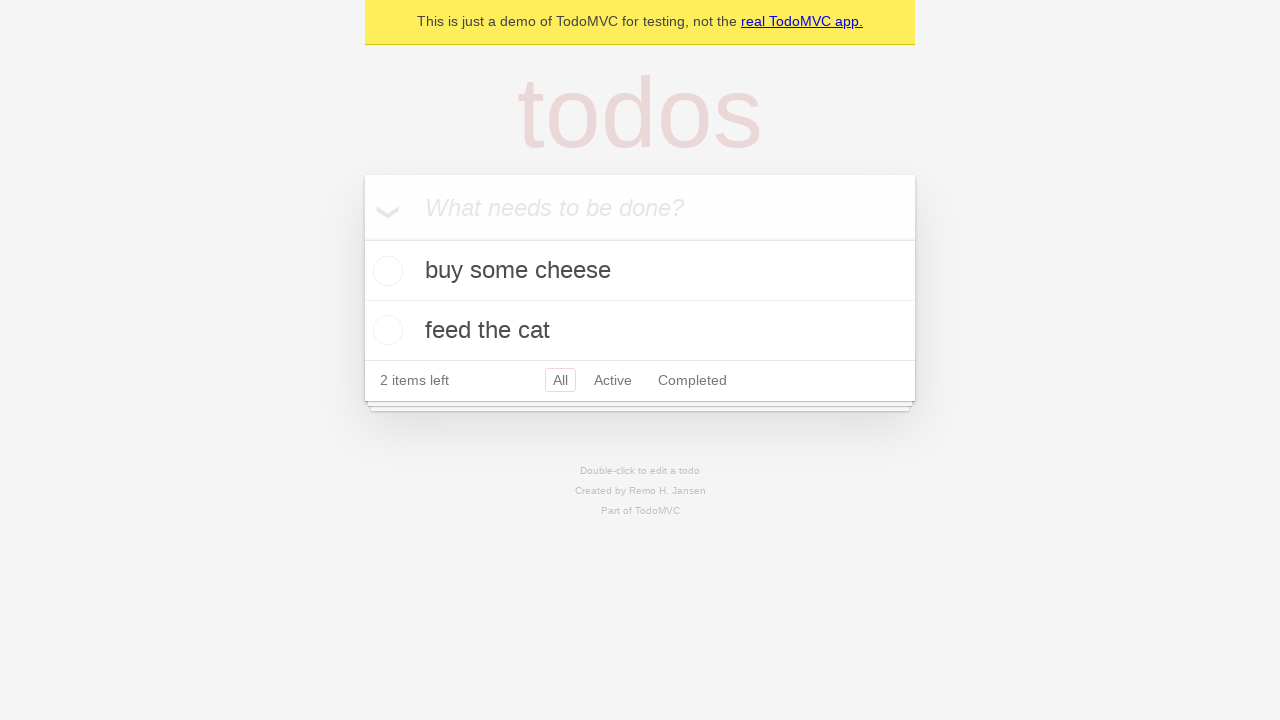

Marked first todo item as completed at (385, 271) on .todo-list li >> nth=0 >> .toggle
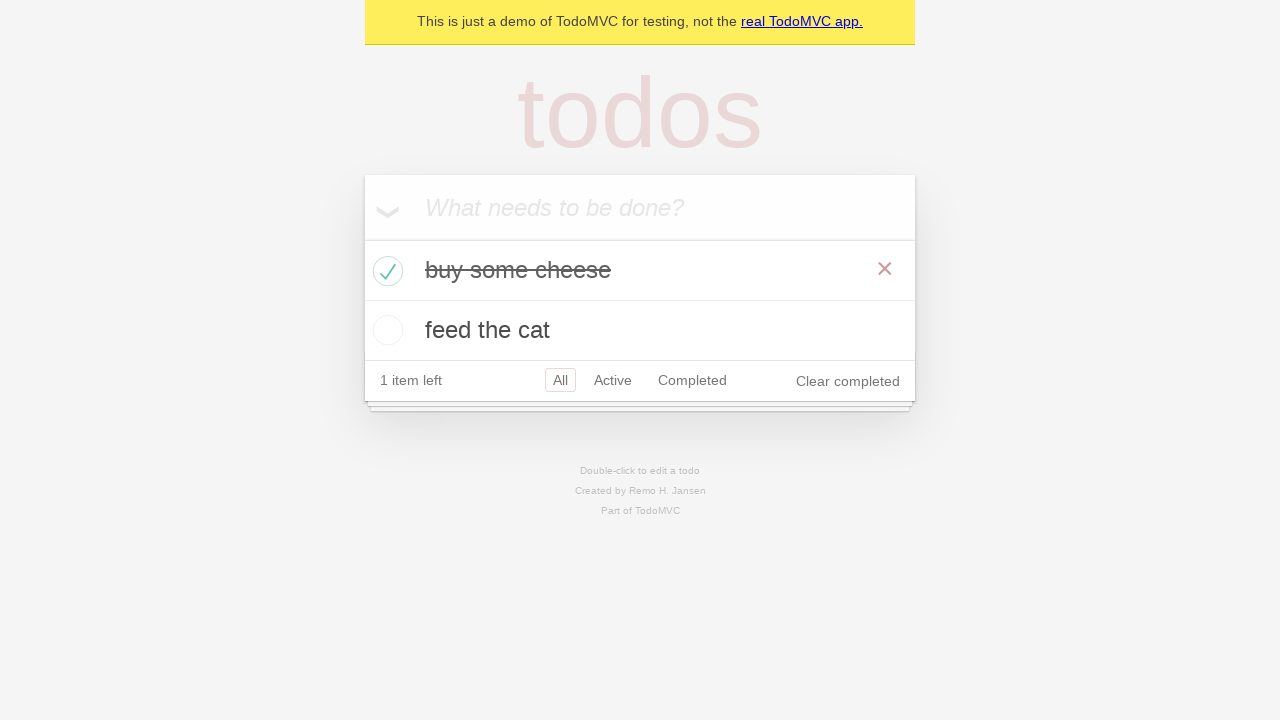

Reloaded the page to test data persistence
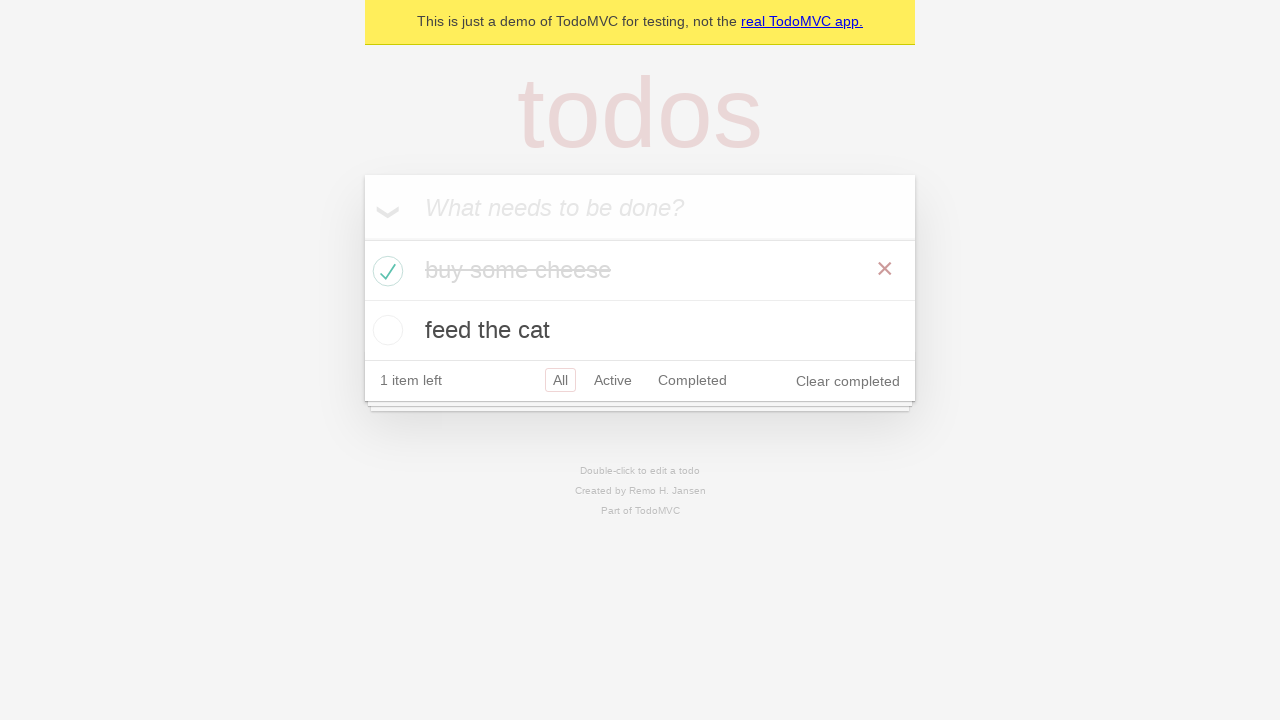

Todo items loaded from storage after page reload
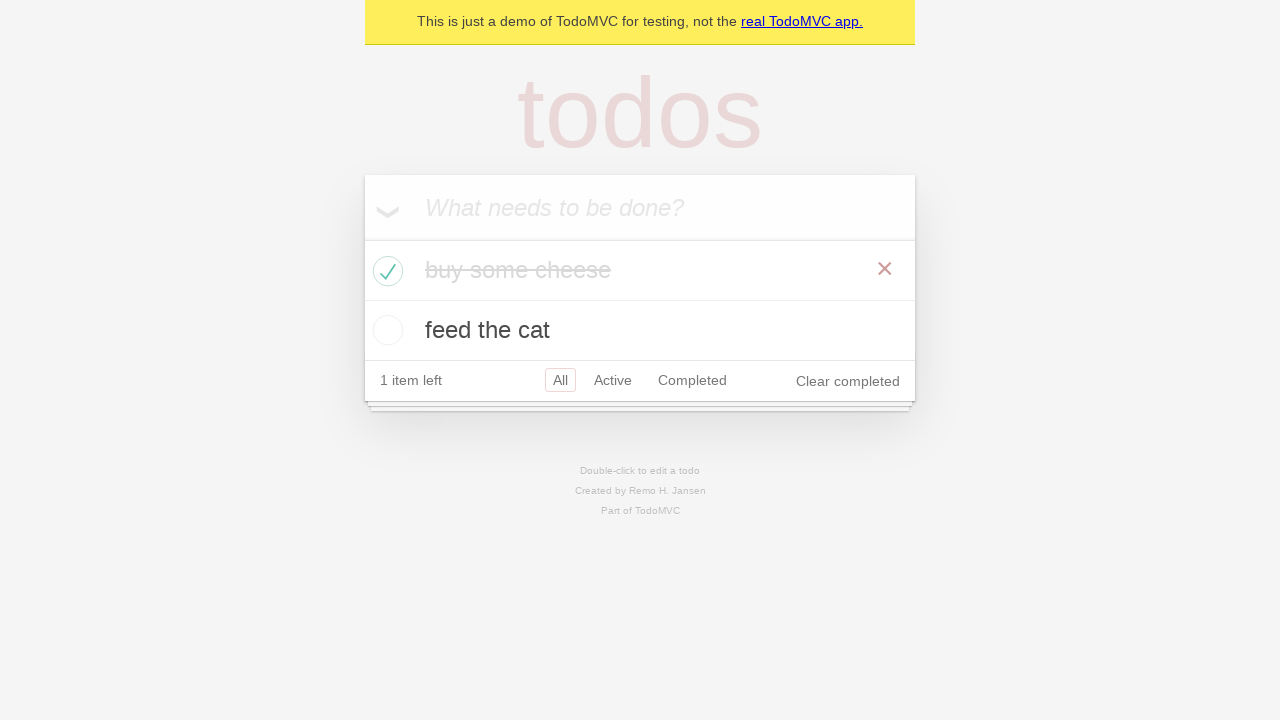

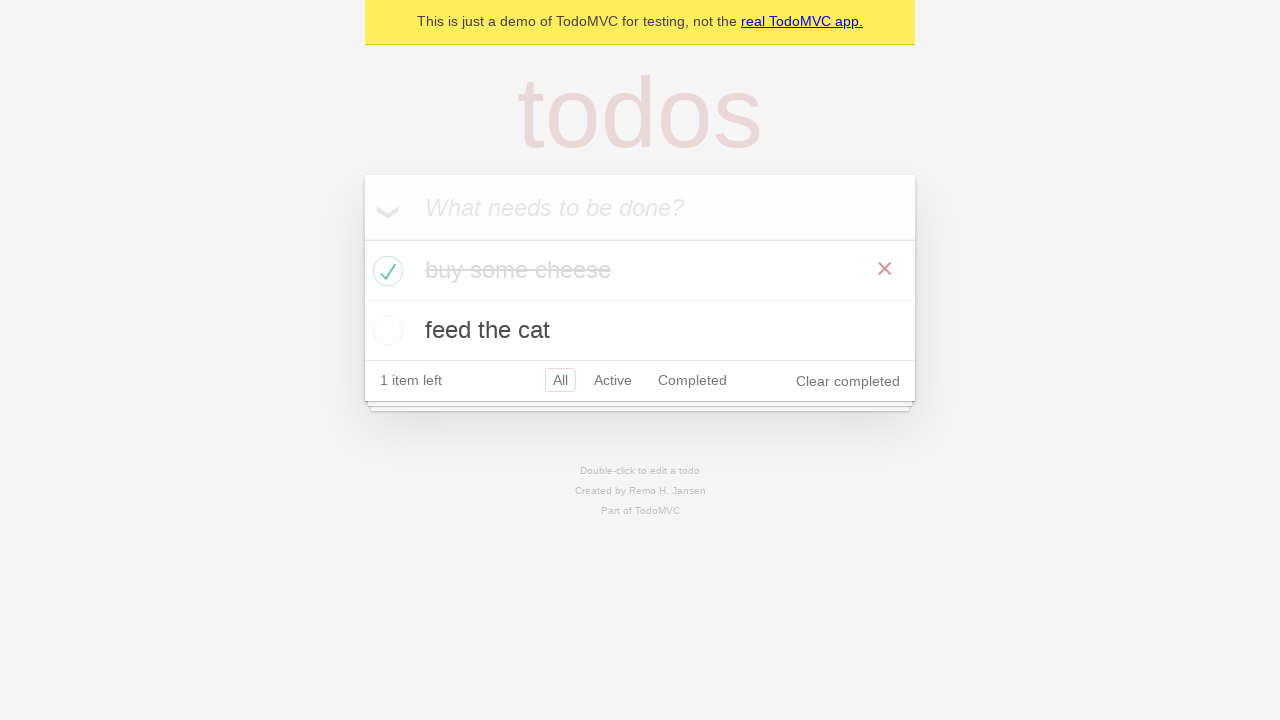